Tests exit intent by navigating to the page and moving the mouse

Starting URL: http://the-internet.herokuapp.com/

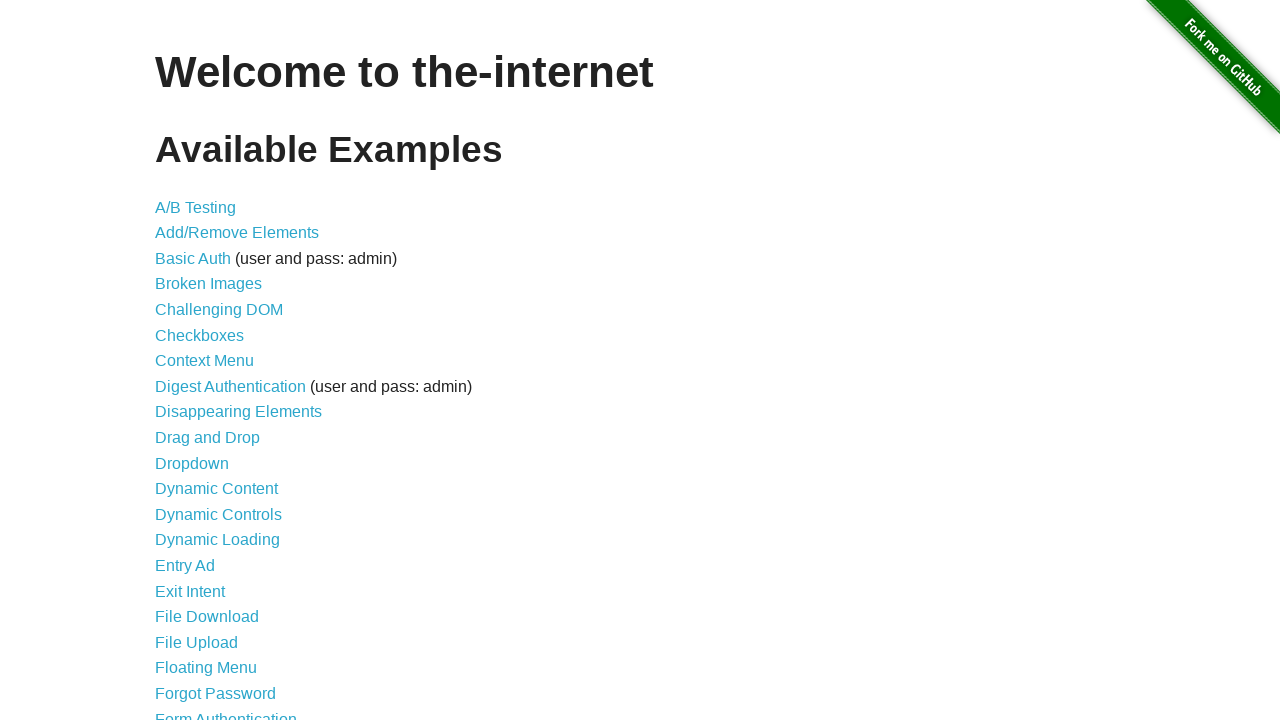

Clicked on Exit Intent link at (190, 591) on a[href='/exit_intent']
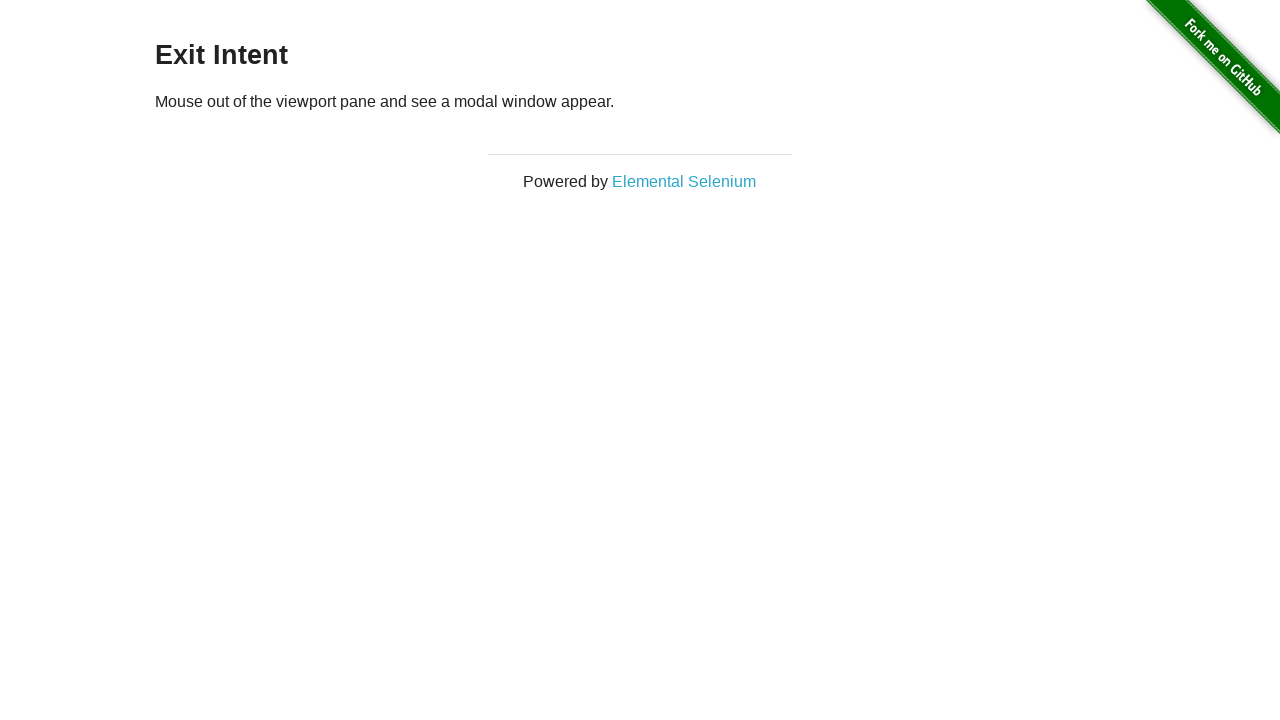

Moved mouse to edge of viewport to trigger exit intent at (500, 0)
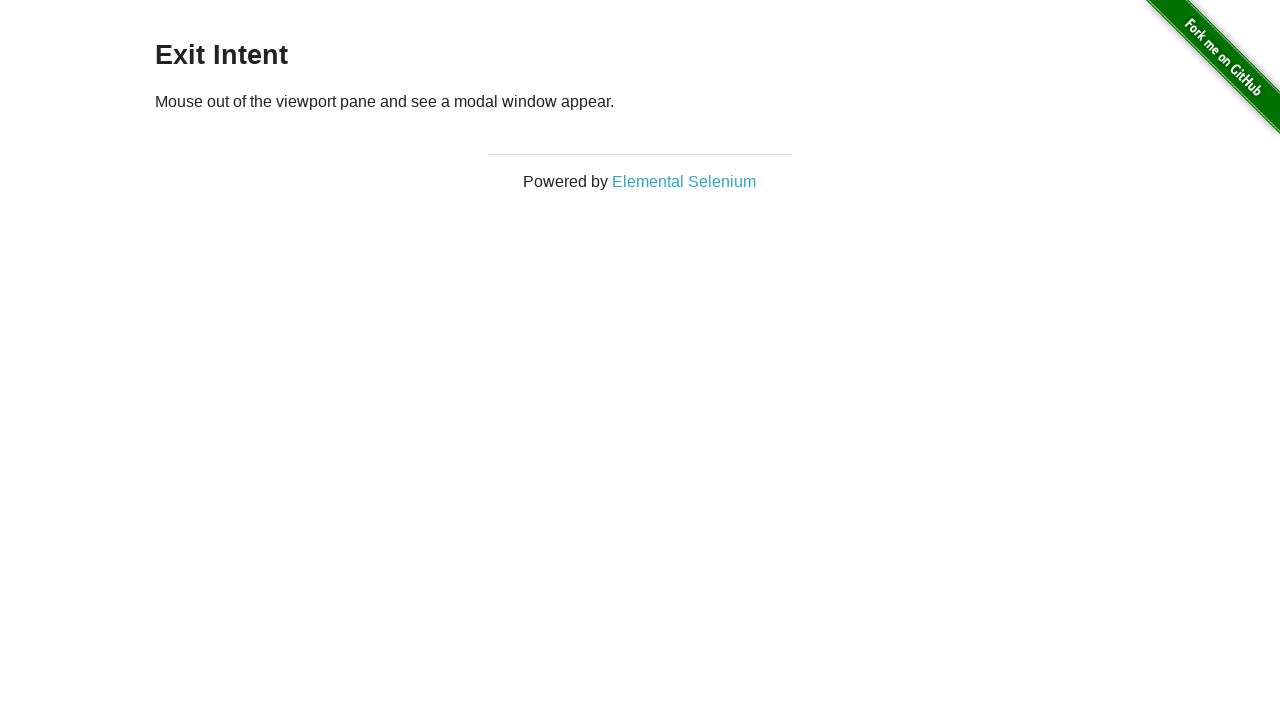

Waited 2 seconds for exit intent modal to appear
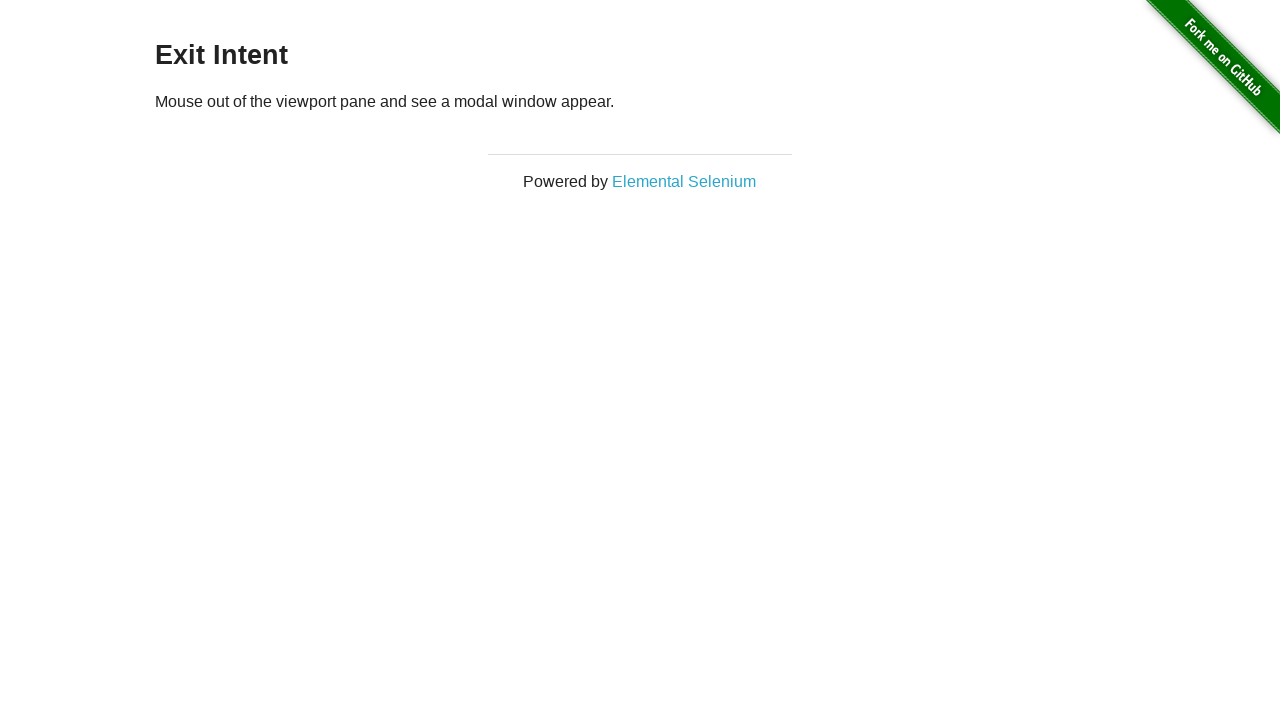

Navigated back to previous page
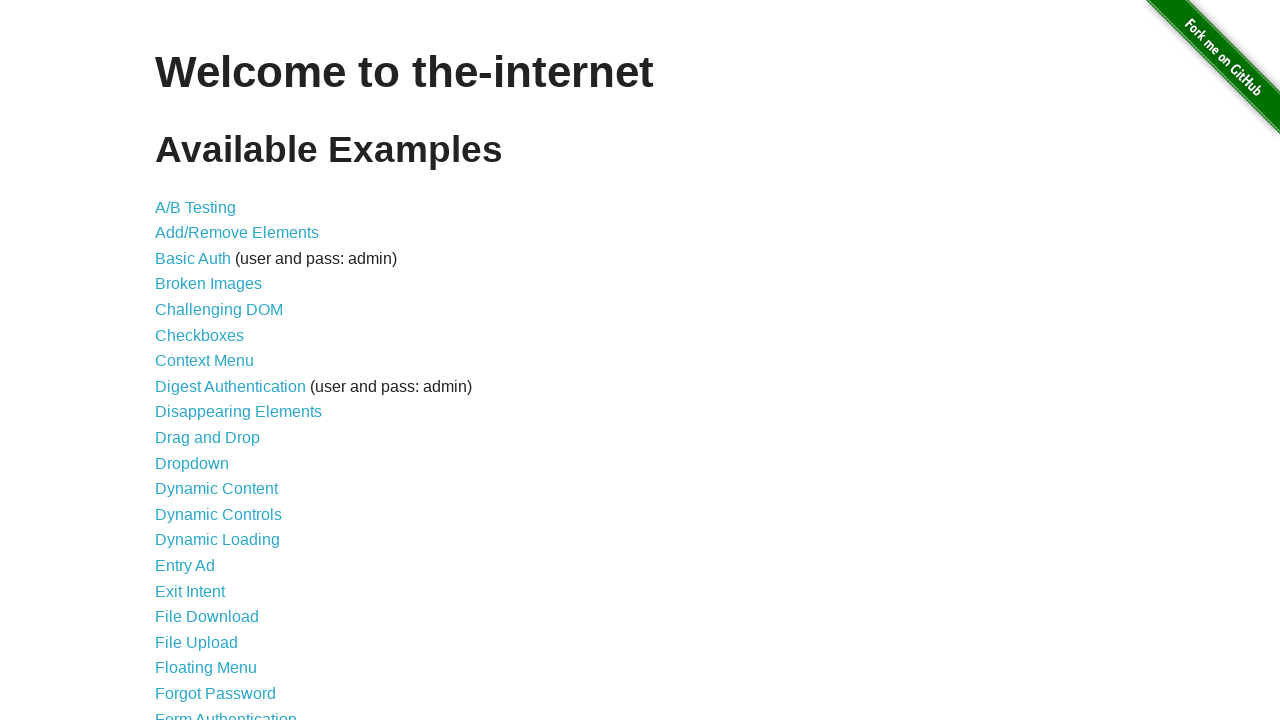

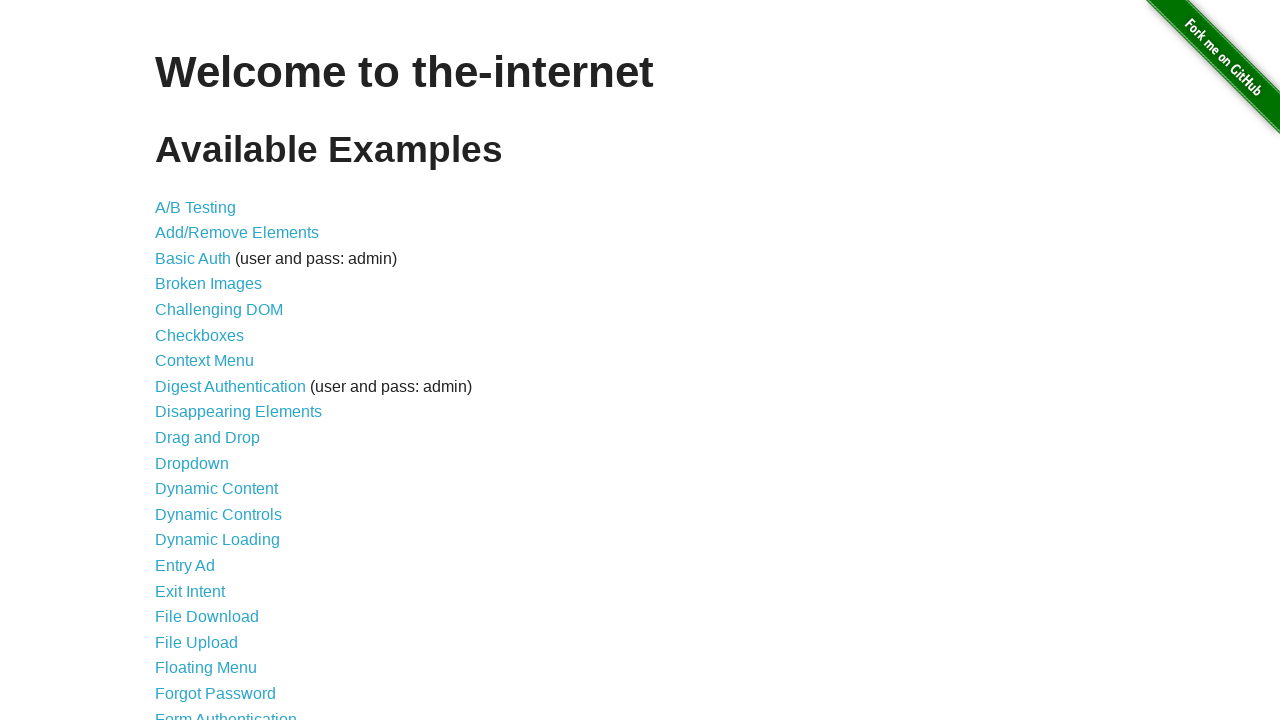